Navigates to Foot Locker's website and waits for the page to load

Starting URL: http://footlocker.com

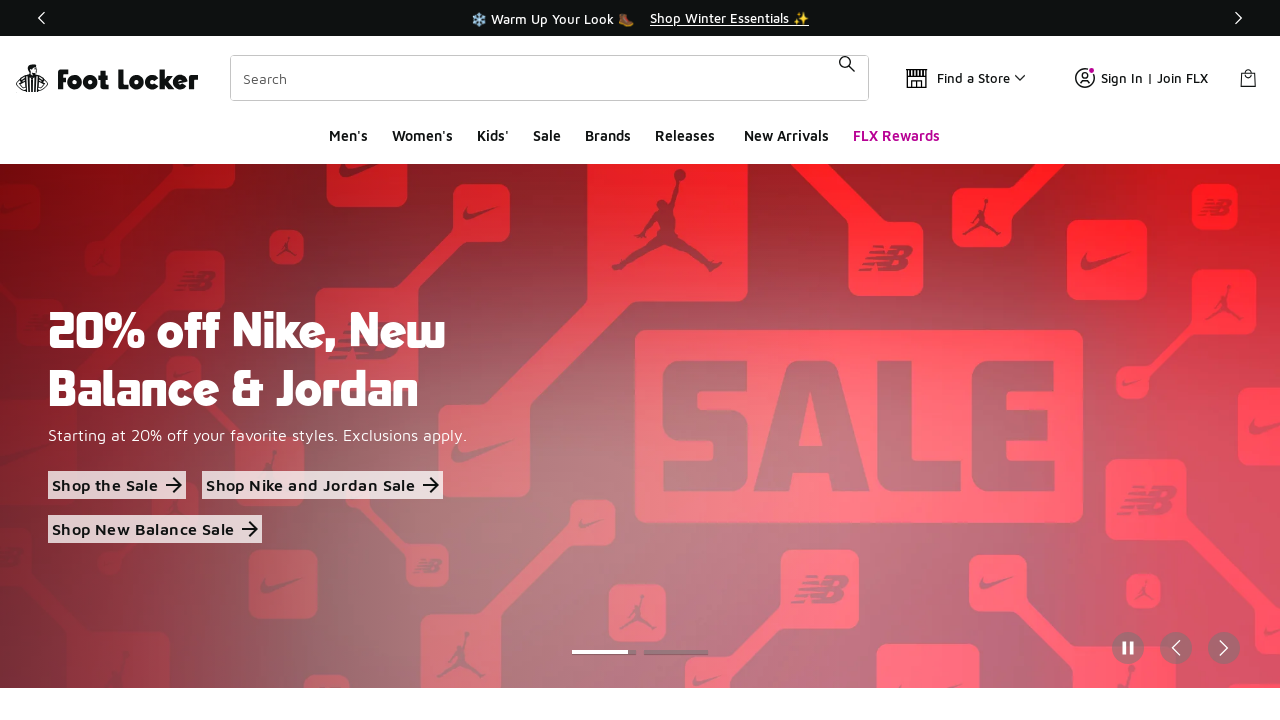

Navigated to Foot Locker website at http://footlocker.com
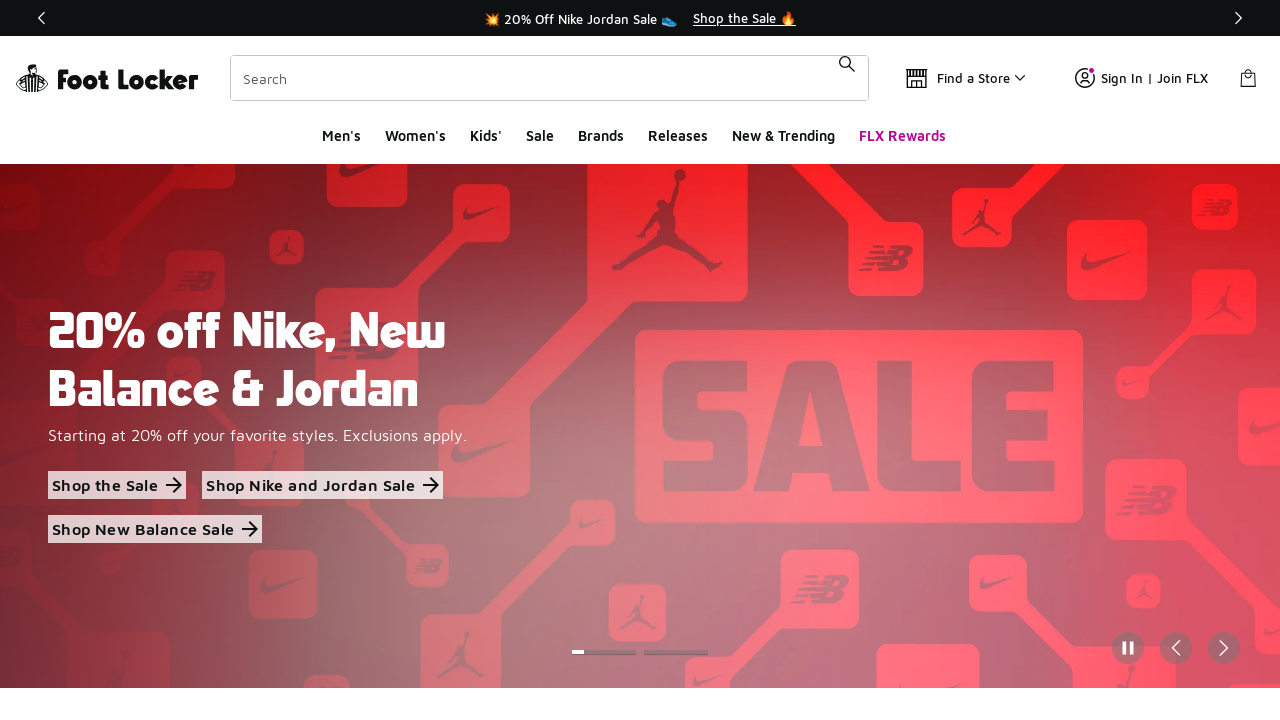

Page fully loaded and network idle state reached
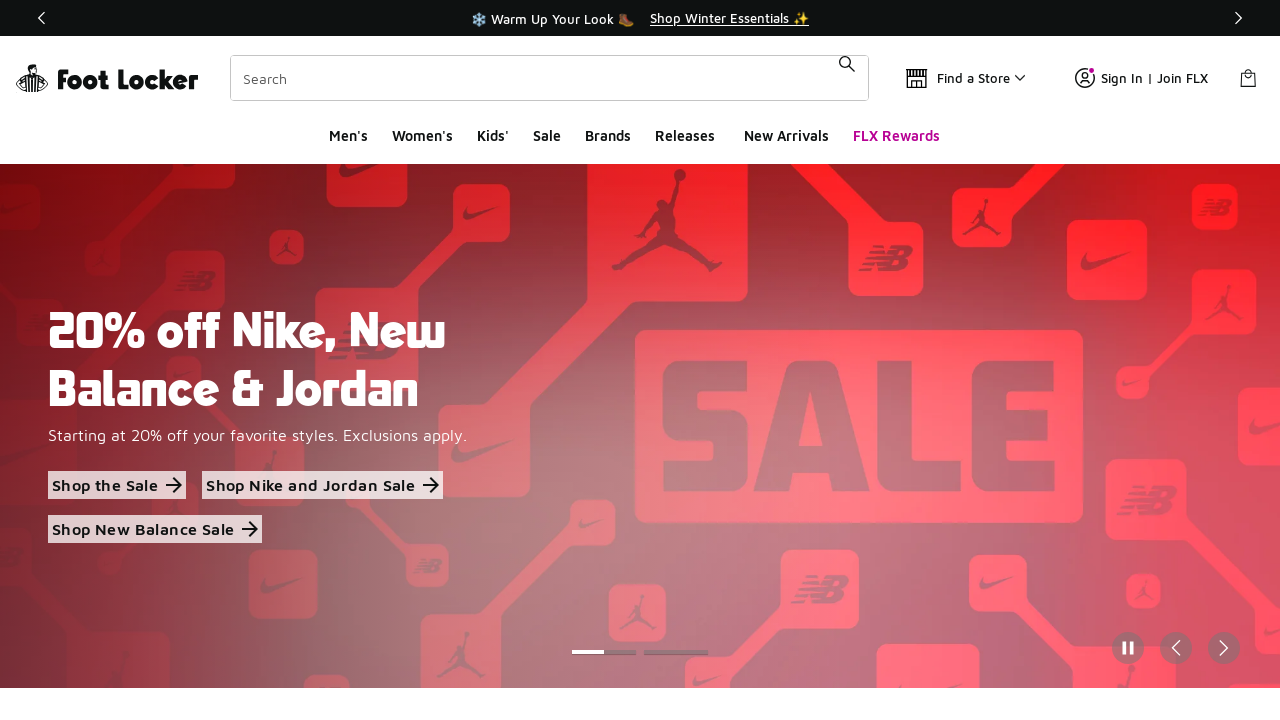

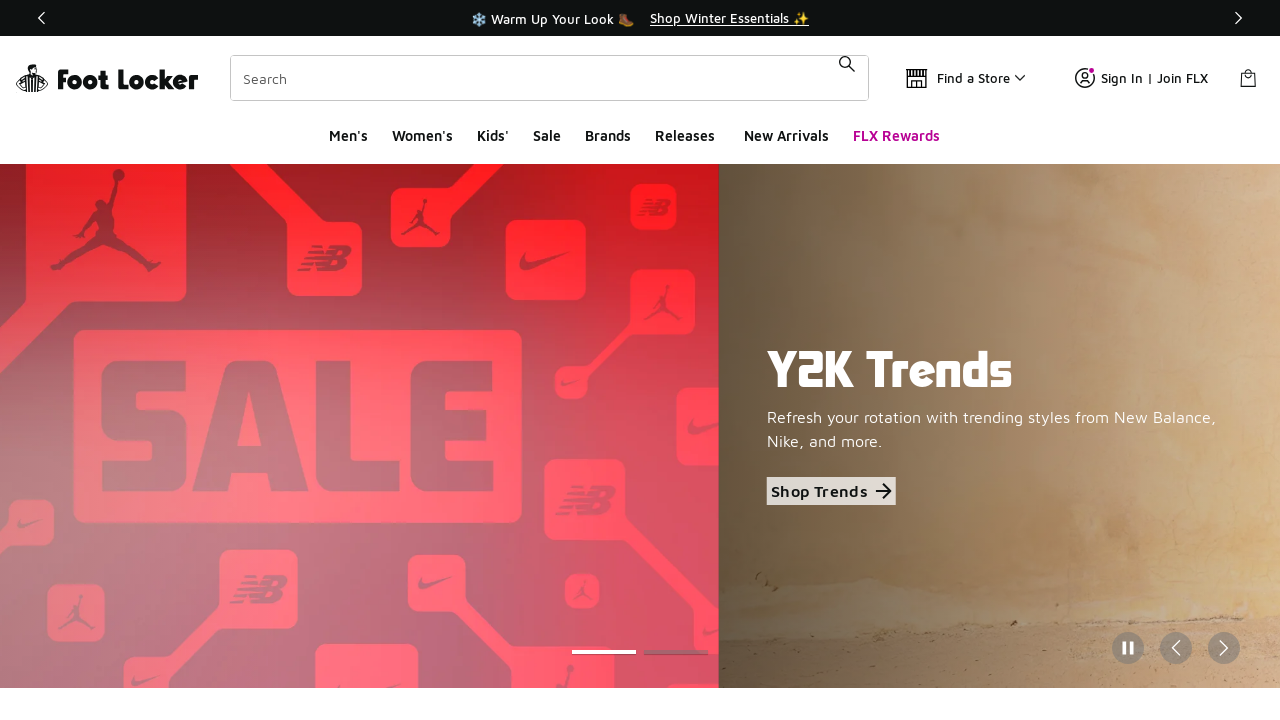